Tests the date picker widget by entering a date and a date-time value.

Starting URL: https://demoqa.com/

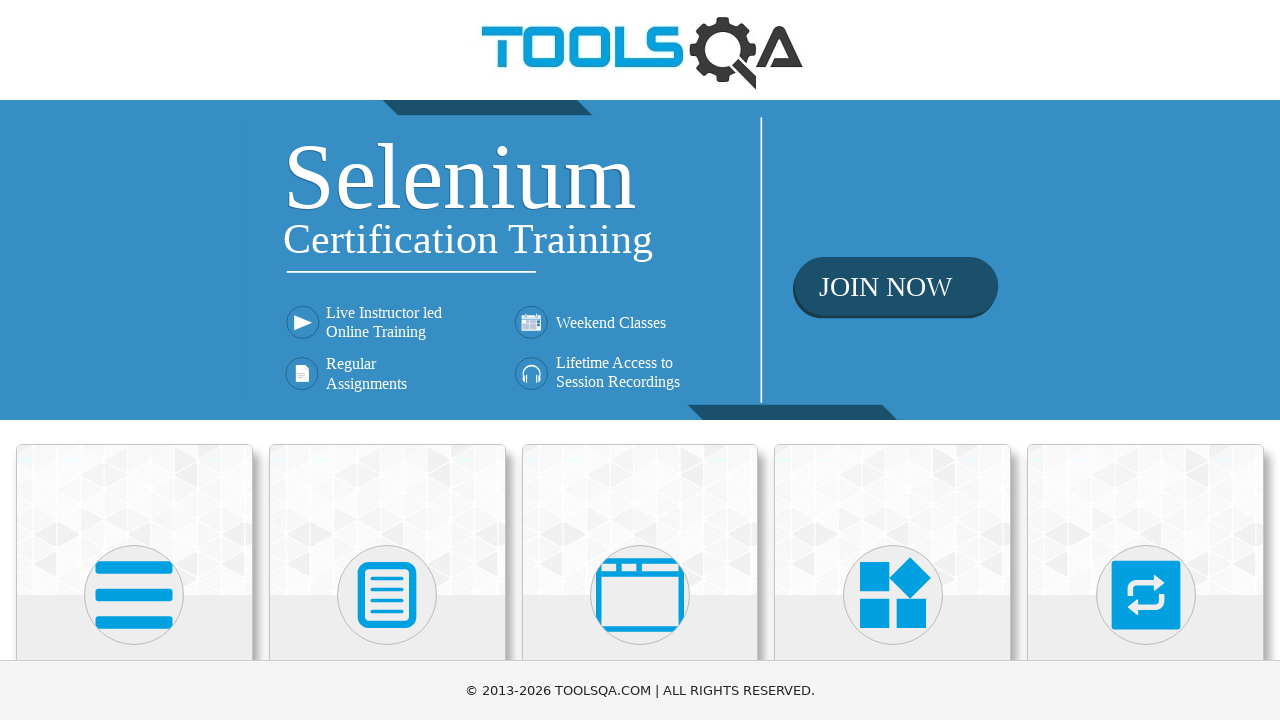

Clicked on Widgets category card at (893, 360) on text=Widgets
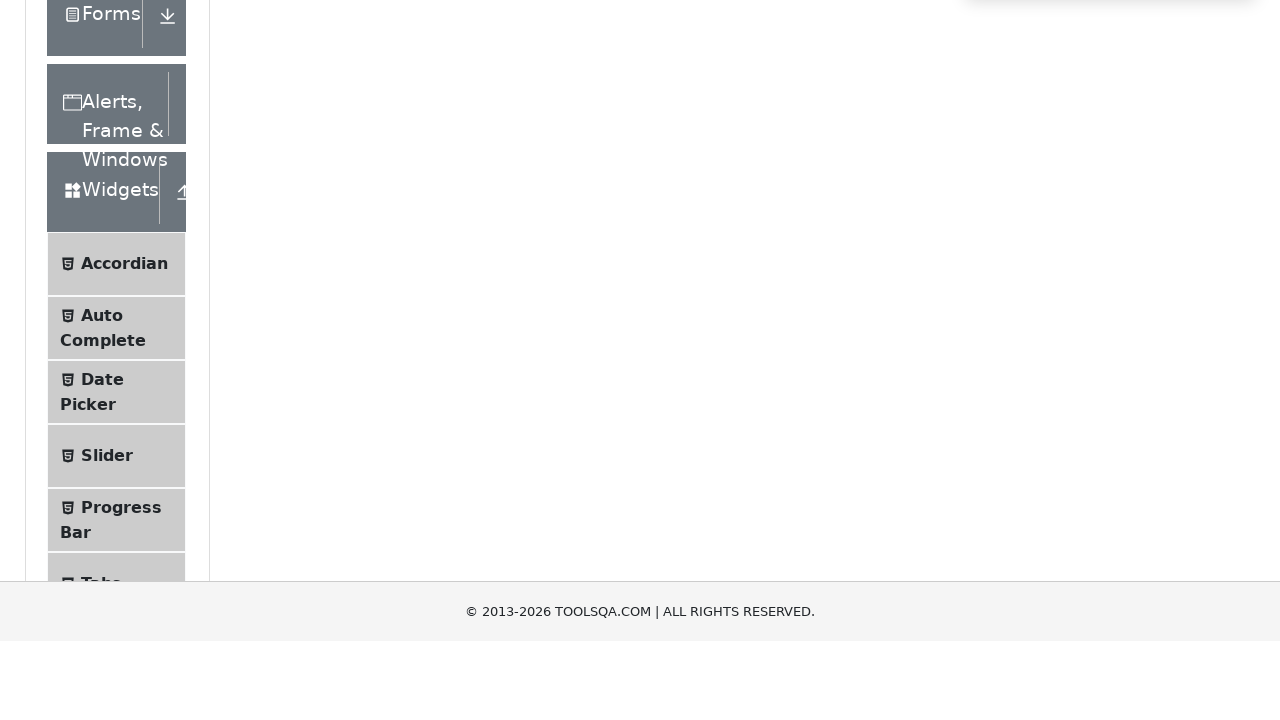

Clicked on Date Picker menu item at (102, 640) on text=Date Picker
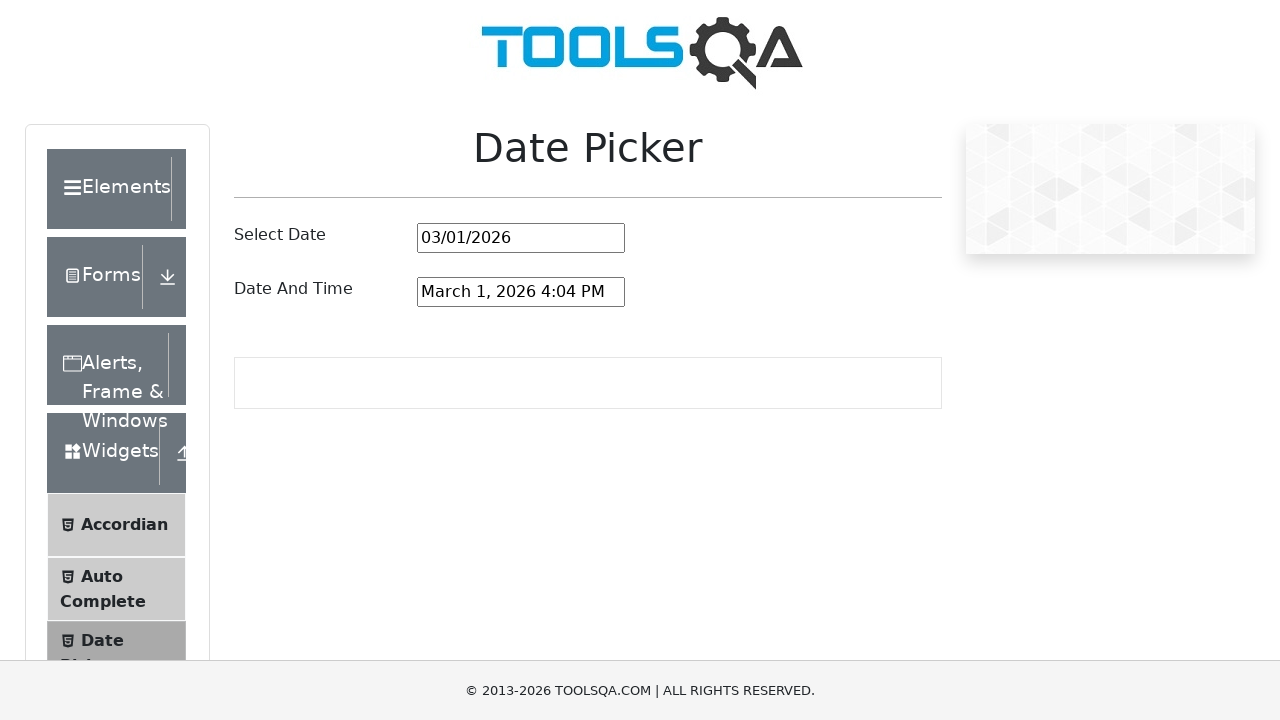

Cleared date picker month year input field on #datePickerMonthYearInput
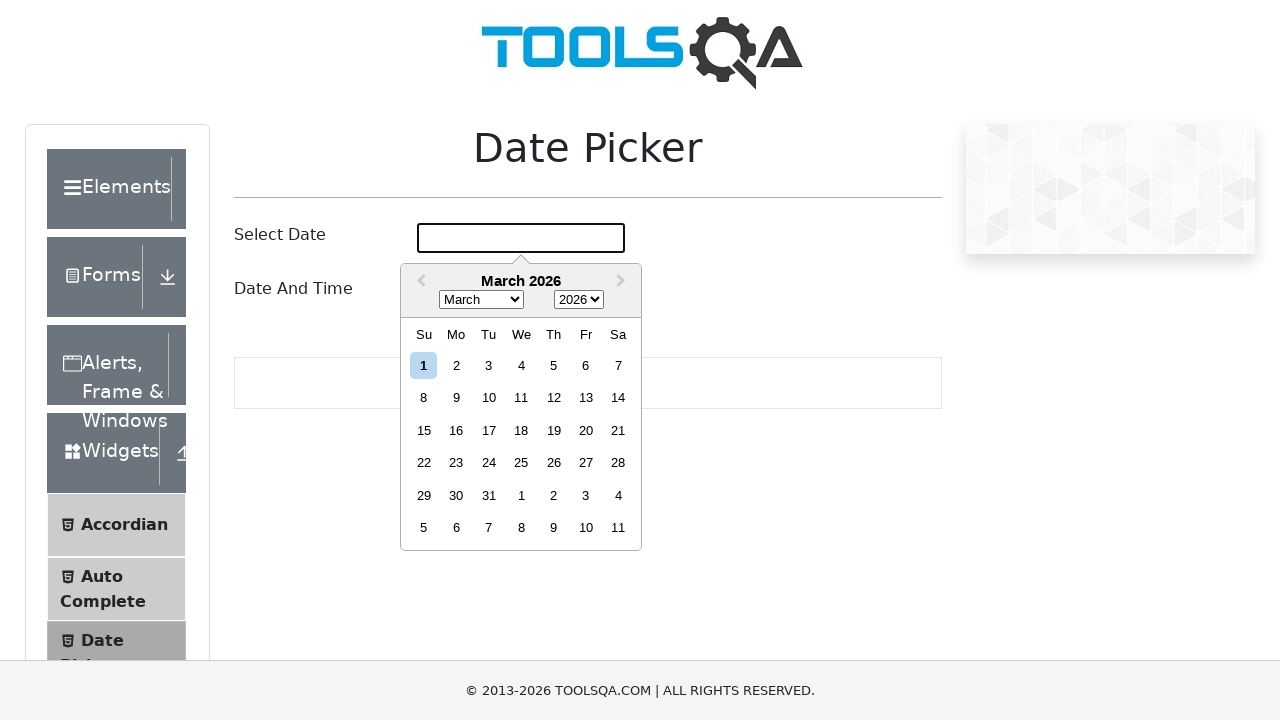

Entered date '03/08/1998' in date picker on #datePickerMonthYearInput
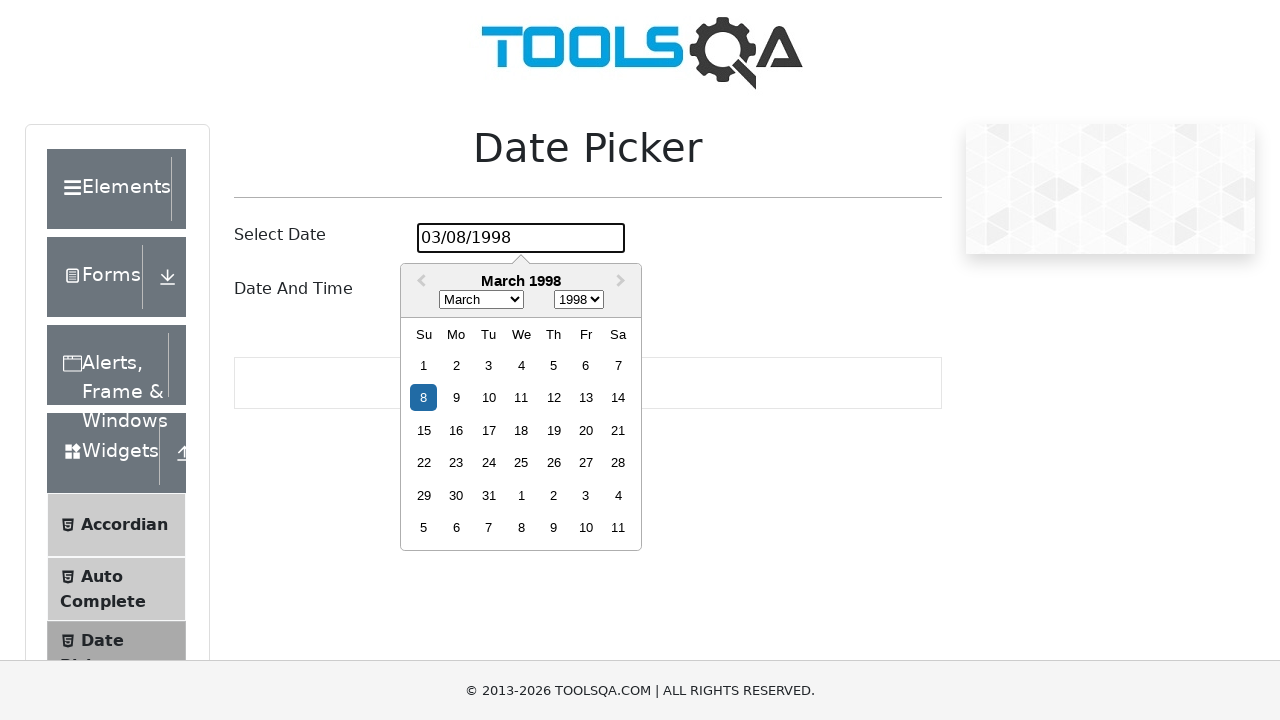

Pressed Enter to confirm date picker input on #datePickerMonthYearInput
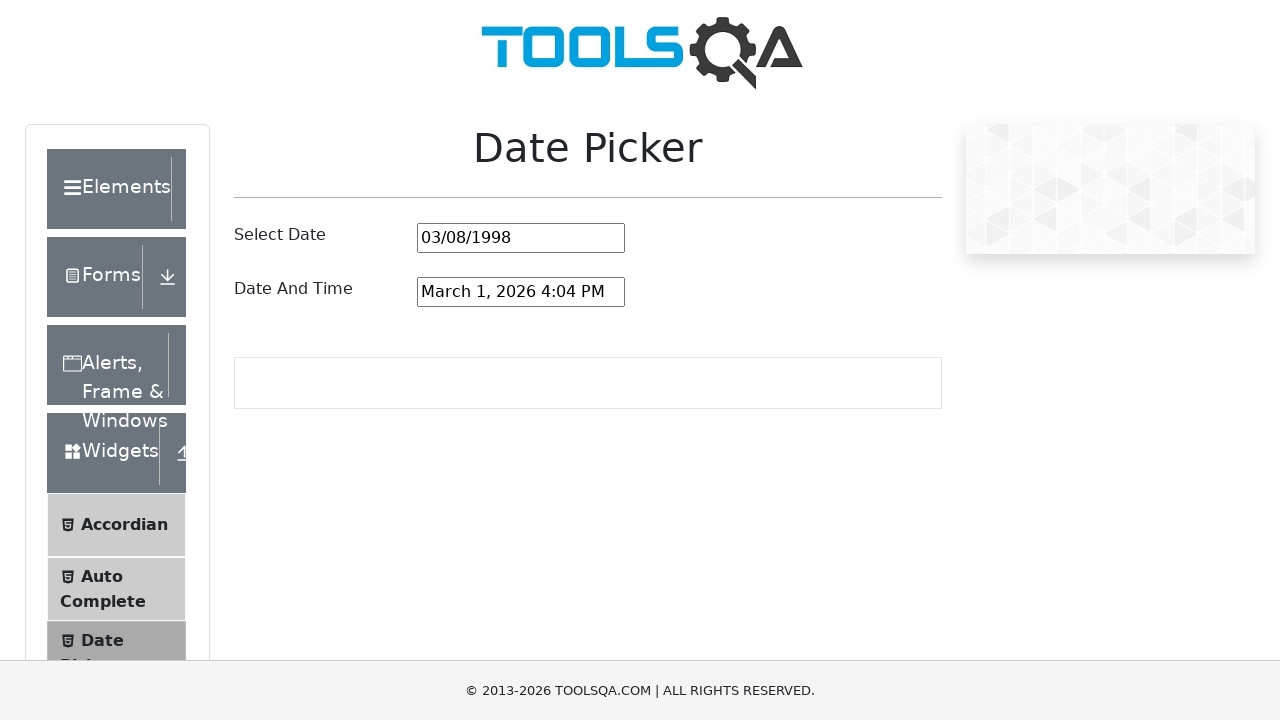

Cleared date and time picker input field on #dateAndTimePickerInput
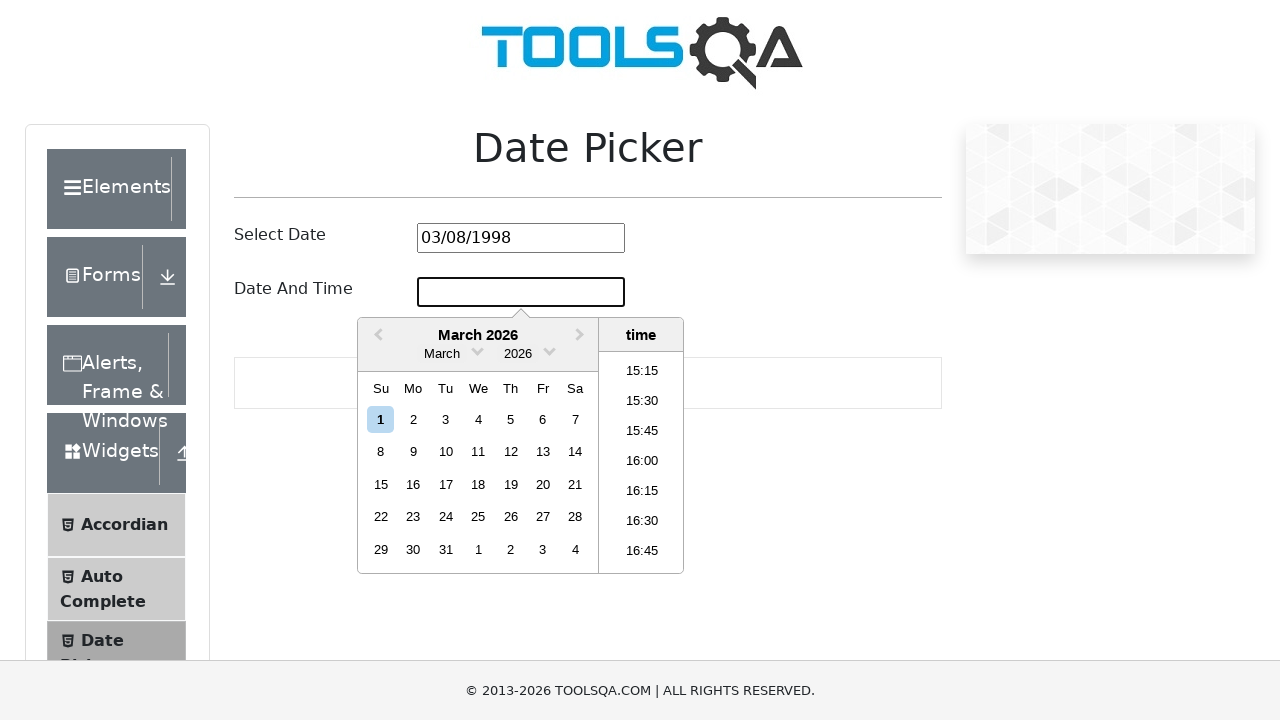

Entered date and time 'March 8, 1998 2:30 PM' in date and time picker on #dateAndTimePickerInput
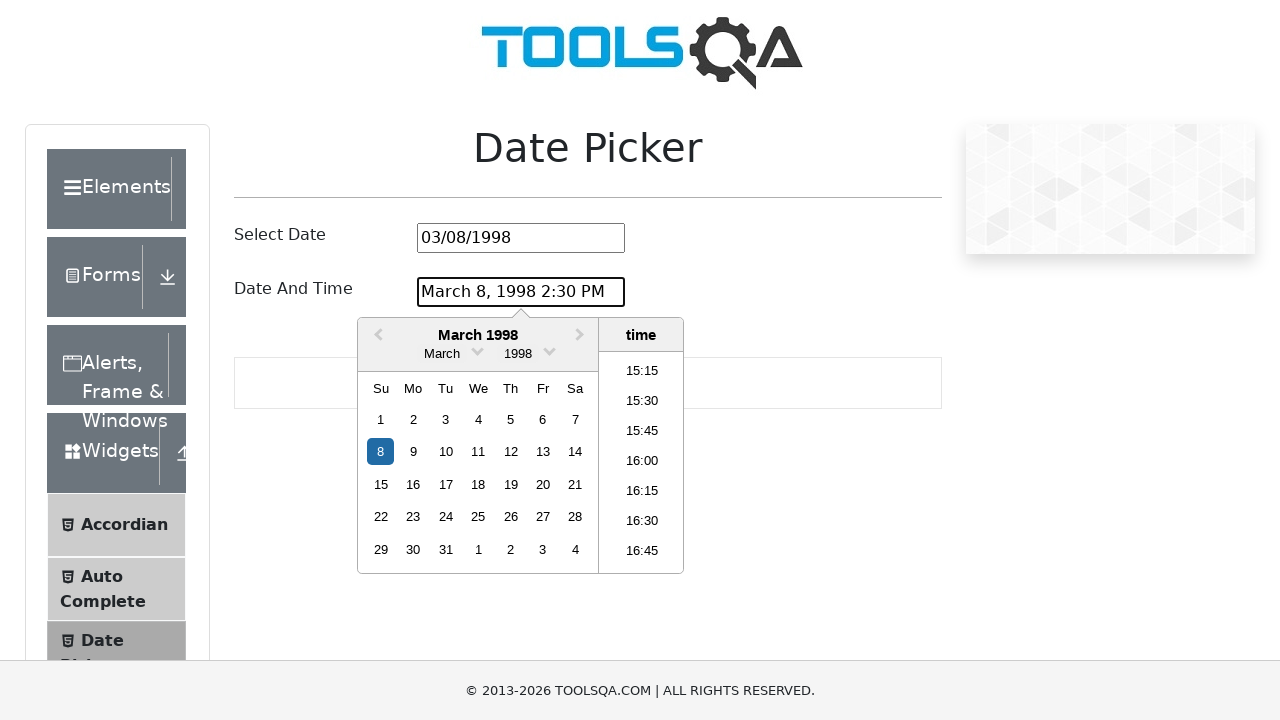

Pressed Enter to confirm date and time picker input on #dateAndTimePickerInput
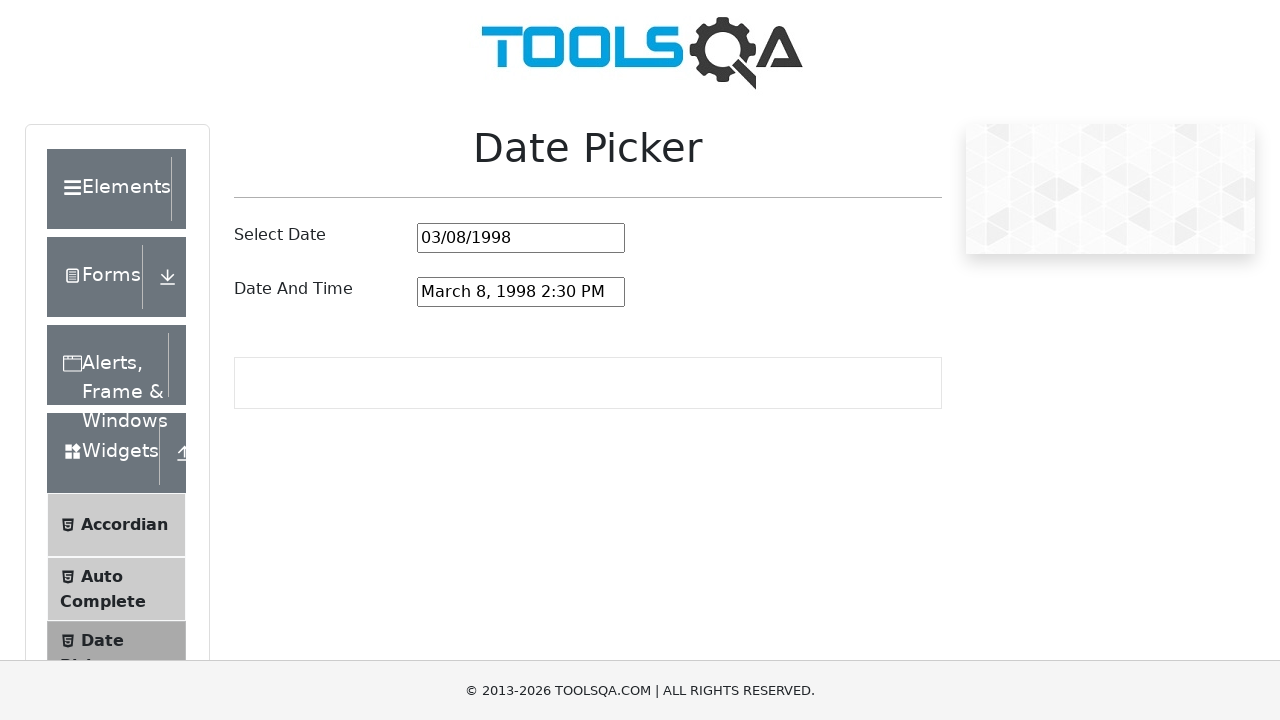

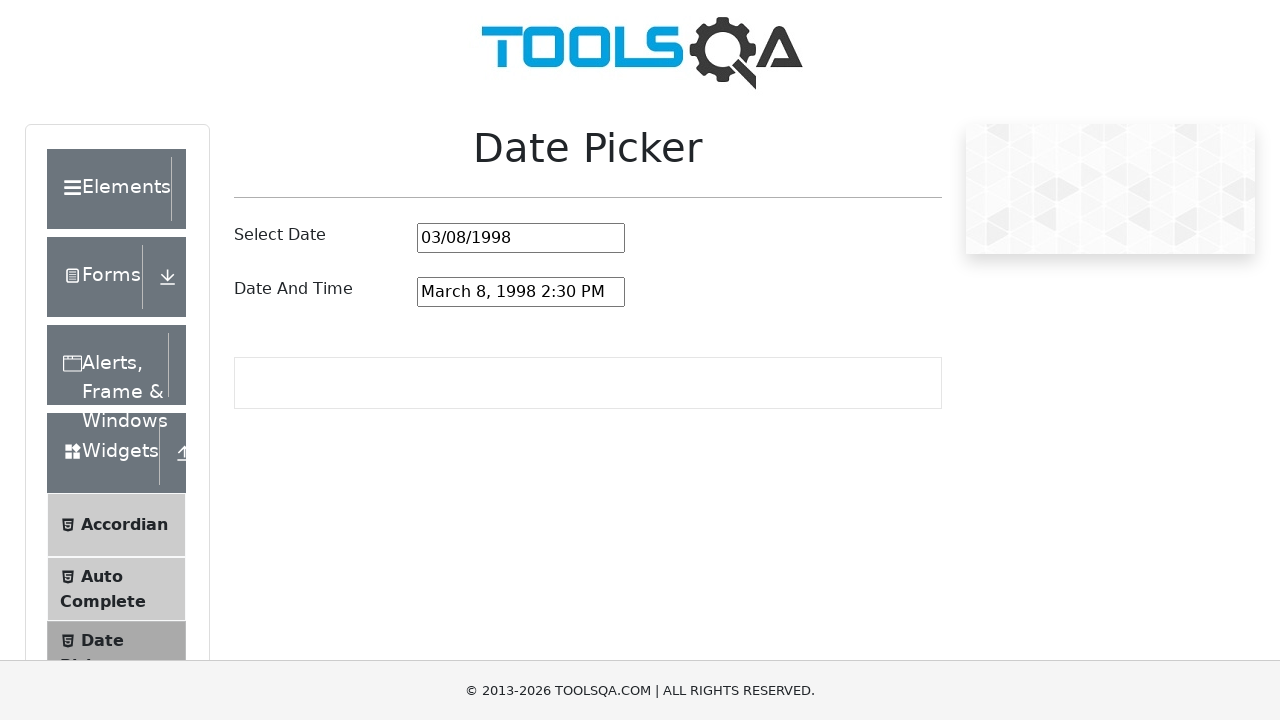